Tests sorting the Due column in ascending order by clicking the column header and verifying the values are sorted correctly

Starting URL: http://the-internet.herokuapp.com/tables

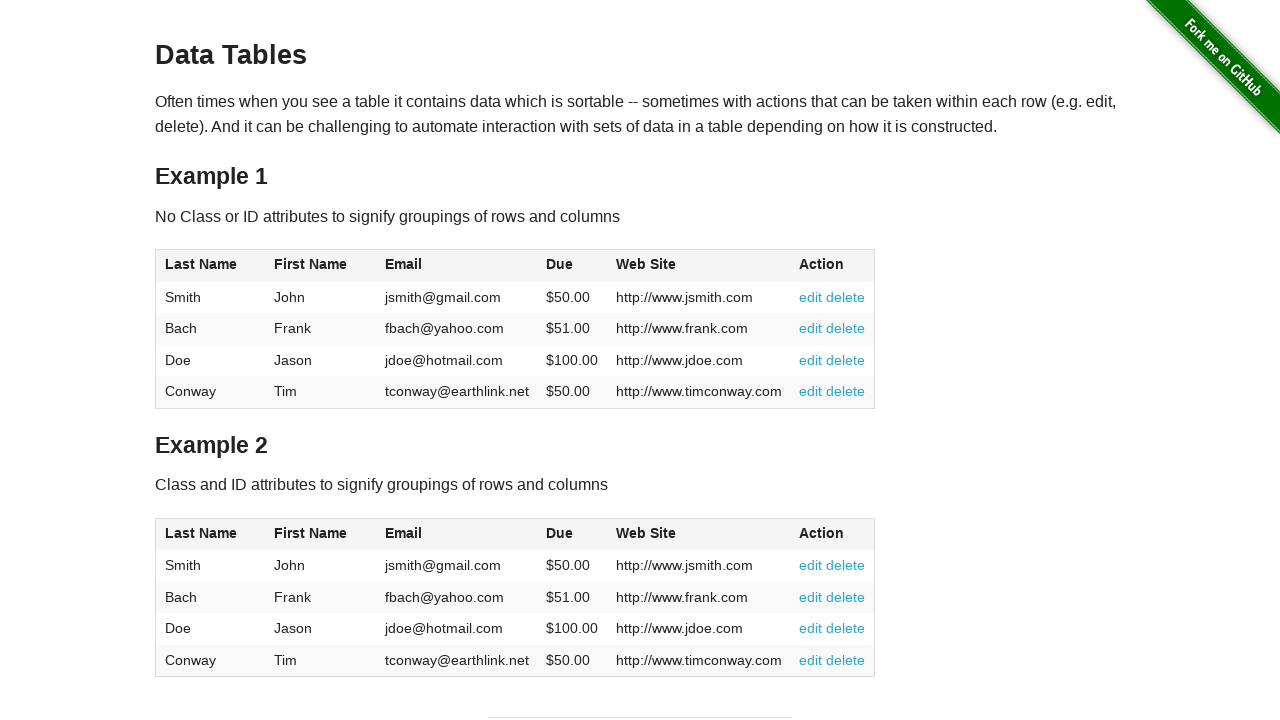

Clicked Due column header to sort in ascending order at (572, 266) on #table1 thead tr th:nth-of-type(4)
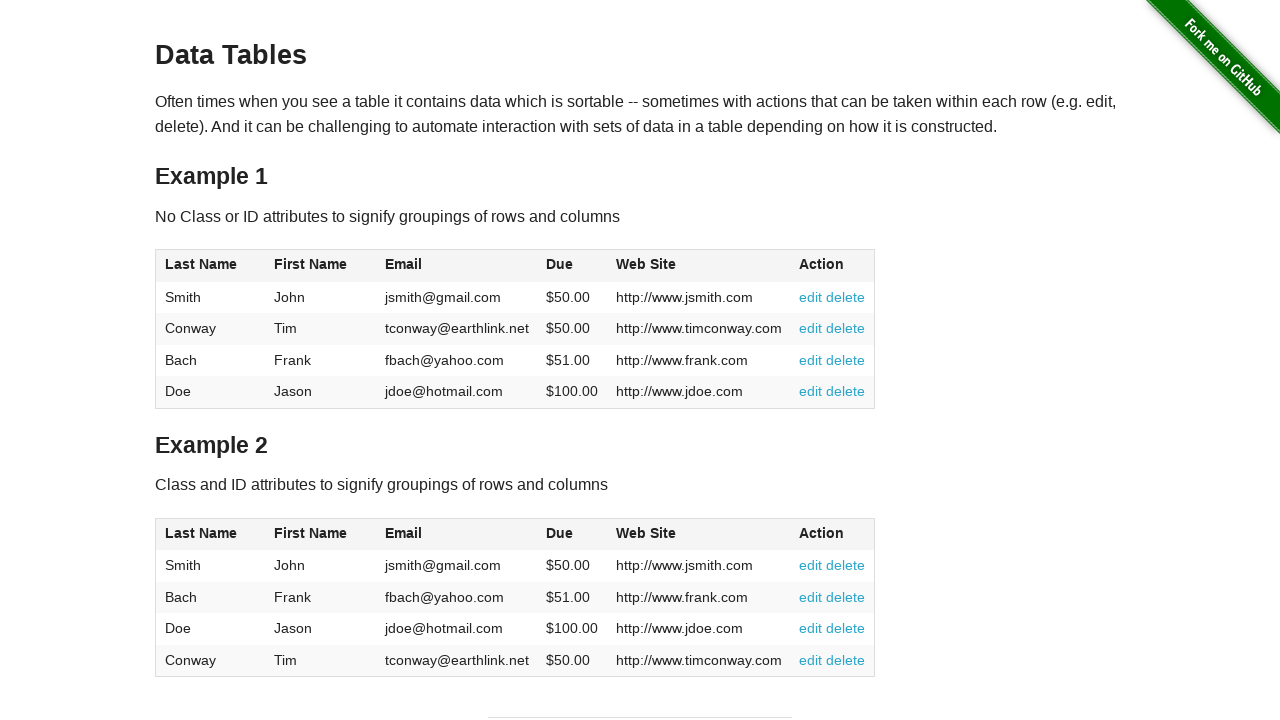

Table updated after clicking Due column header
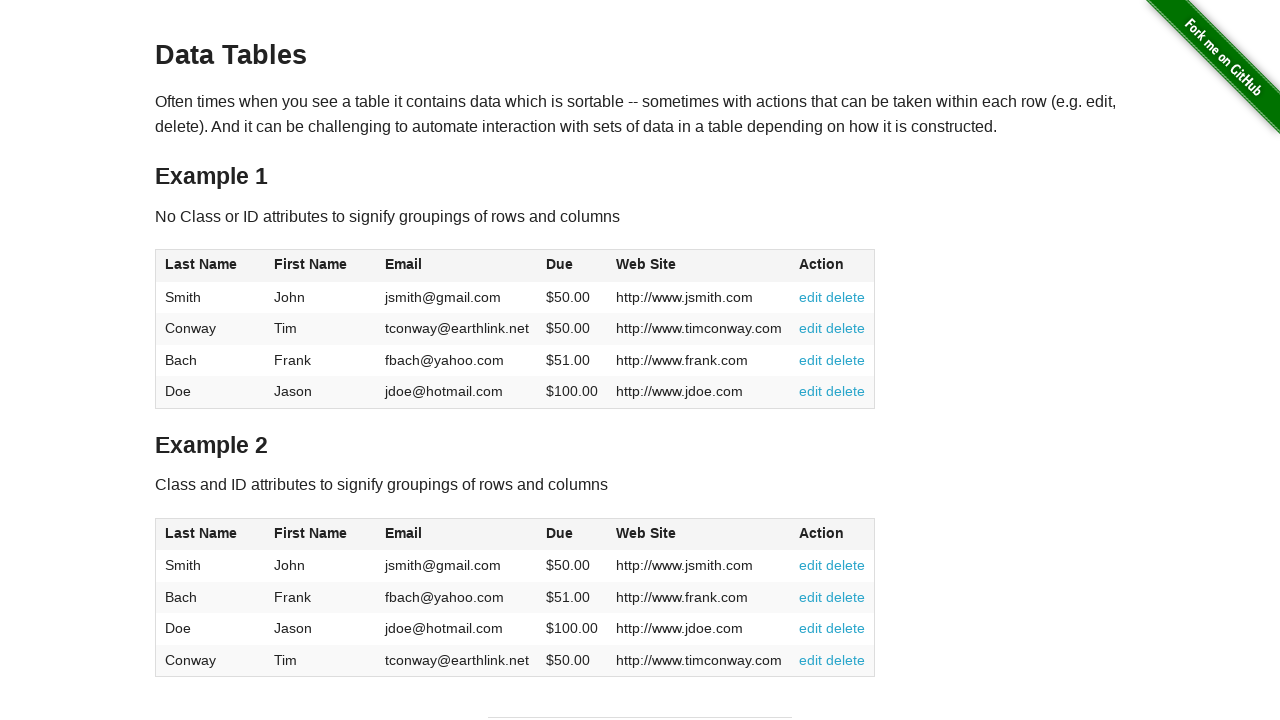

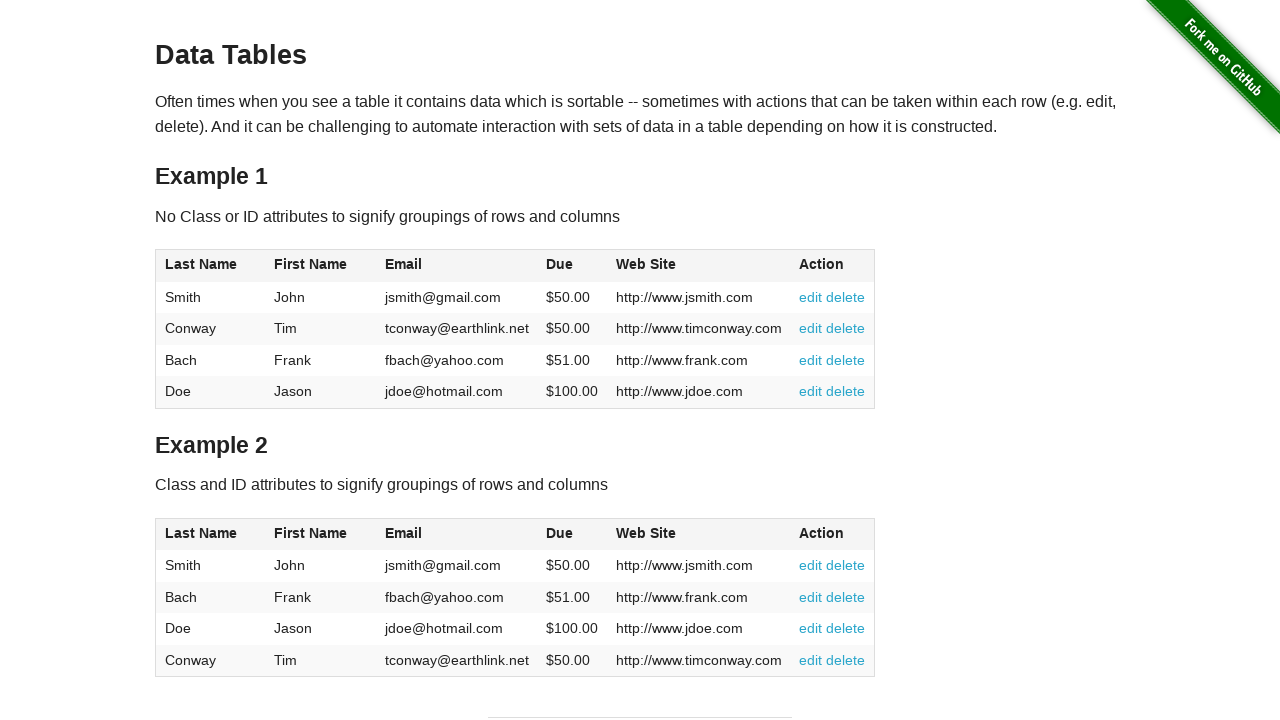